Tests calendar date picker functionality by navigating through months to find April and selecting a specific date

Starting URL: https://seleniumpractise.blogspot.com/2016/08/how-to-handle-calendar-in-selenium.html

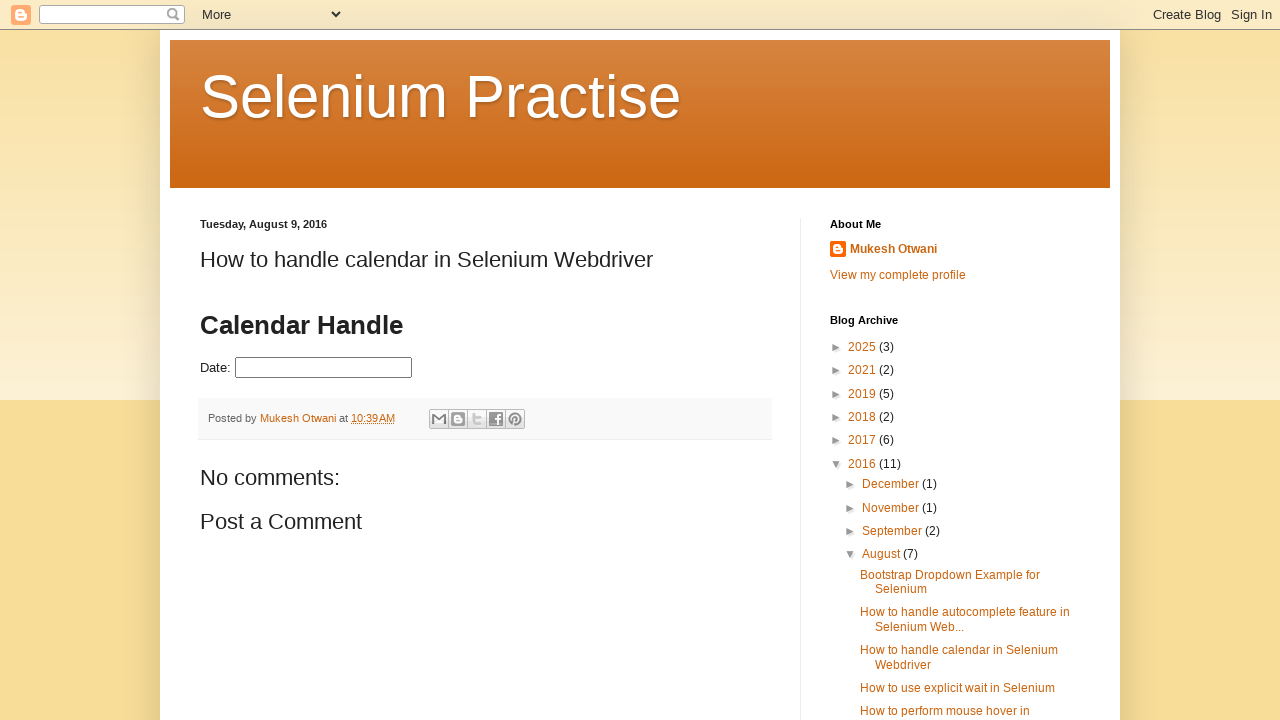

Clicked on the date picker input to open calendar at (324, 368) on #datepicker
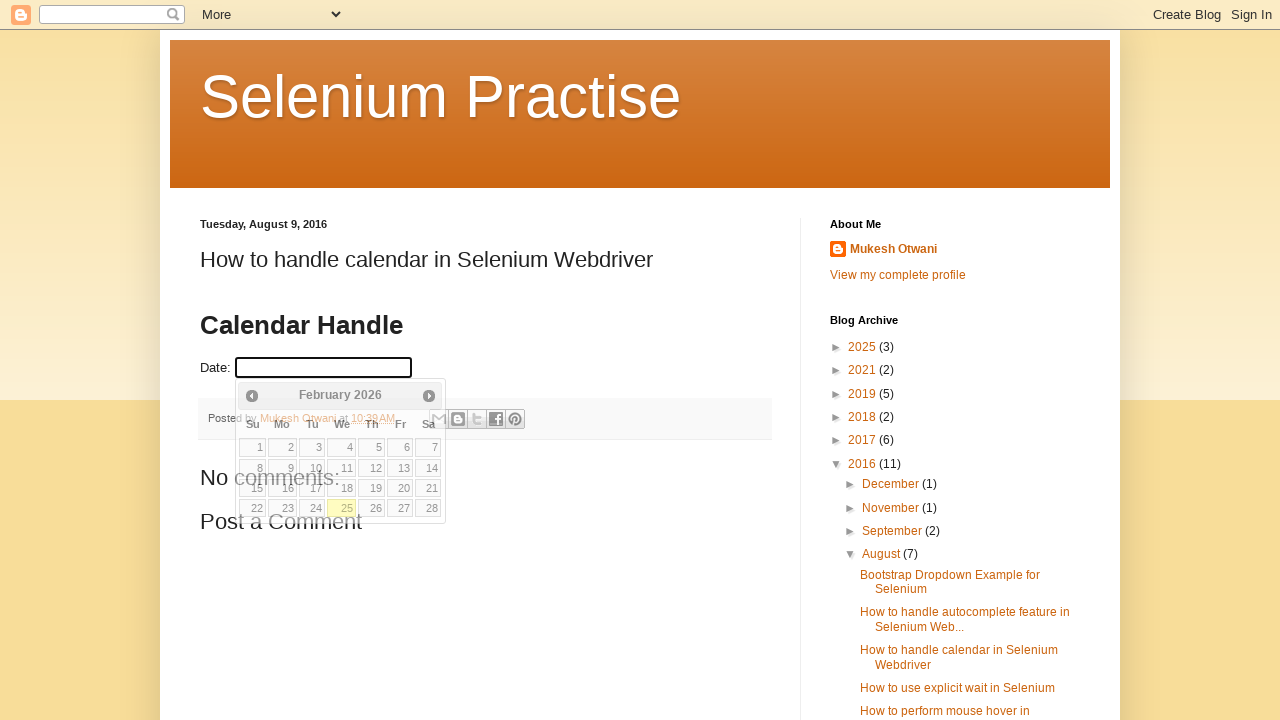

Retrieved current month text: 'February'
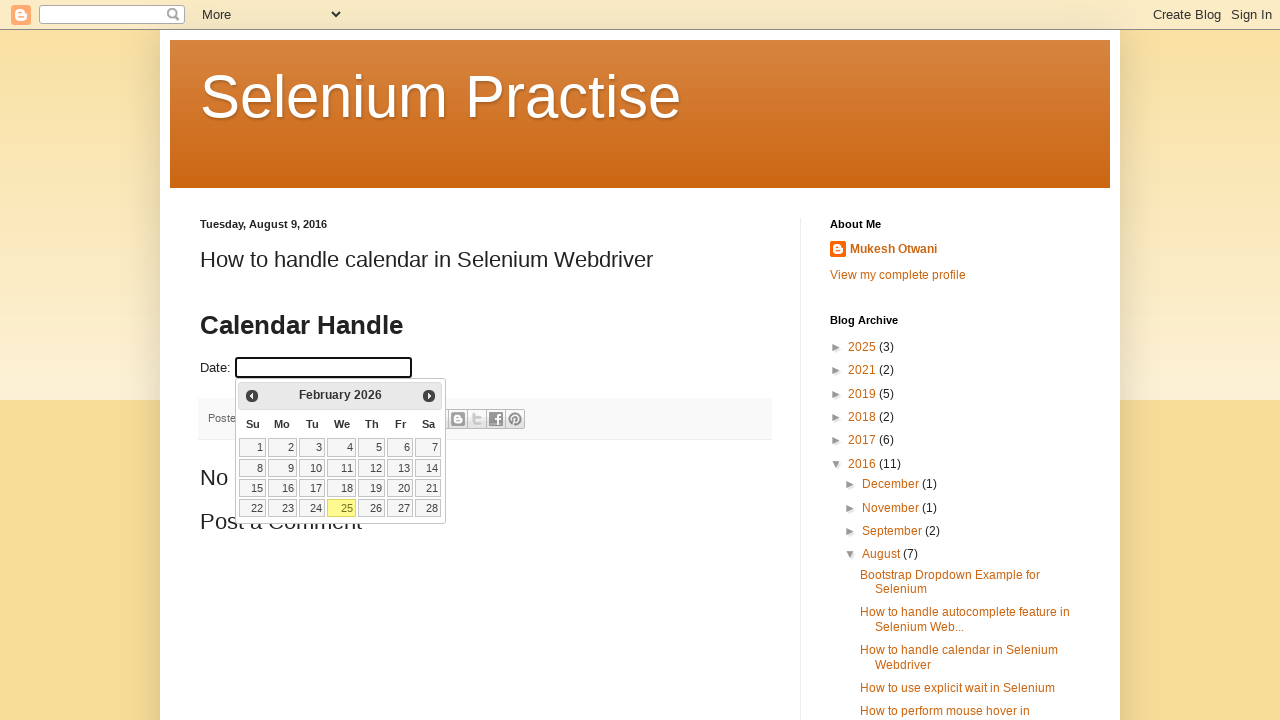

Navigated to next month (current was February) at (429, 396) on span:text('Next')
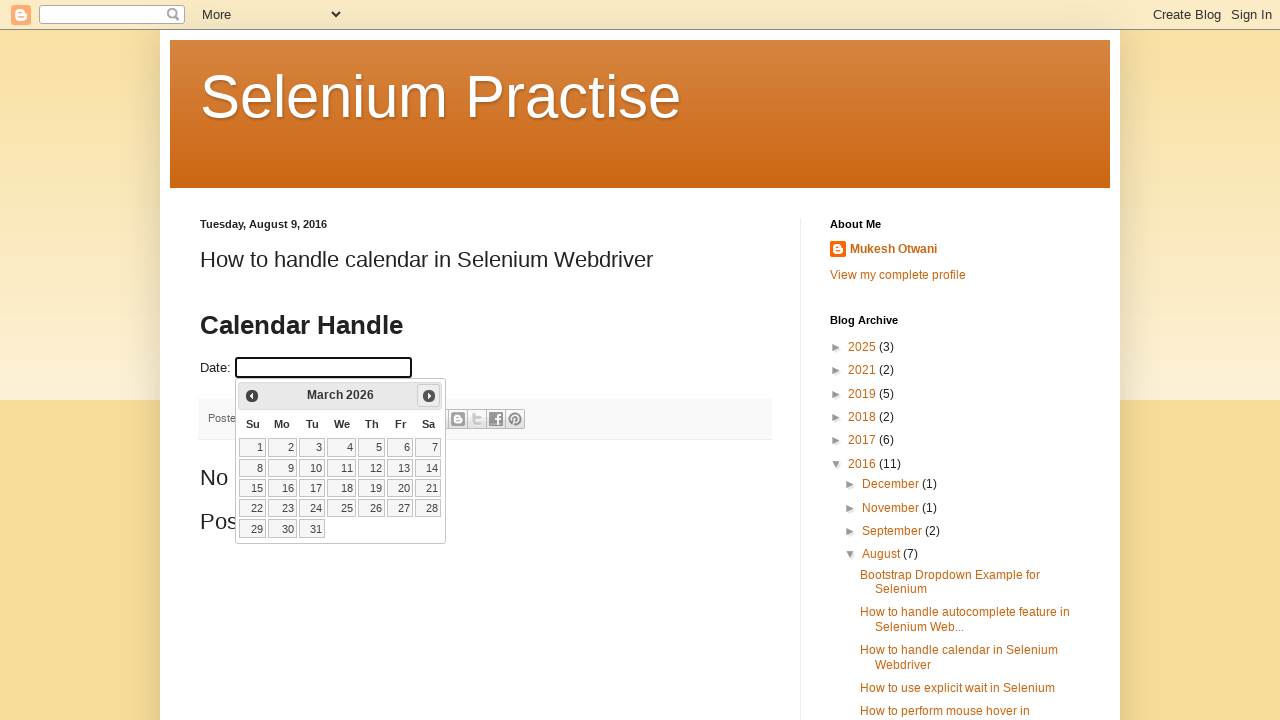

Retrieved current month text: 'March'
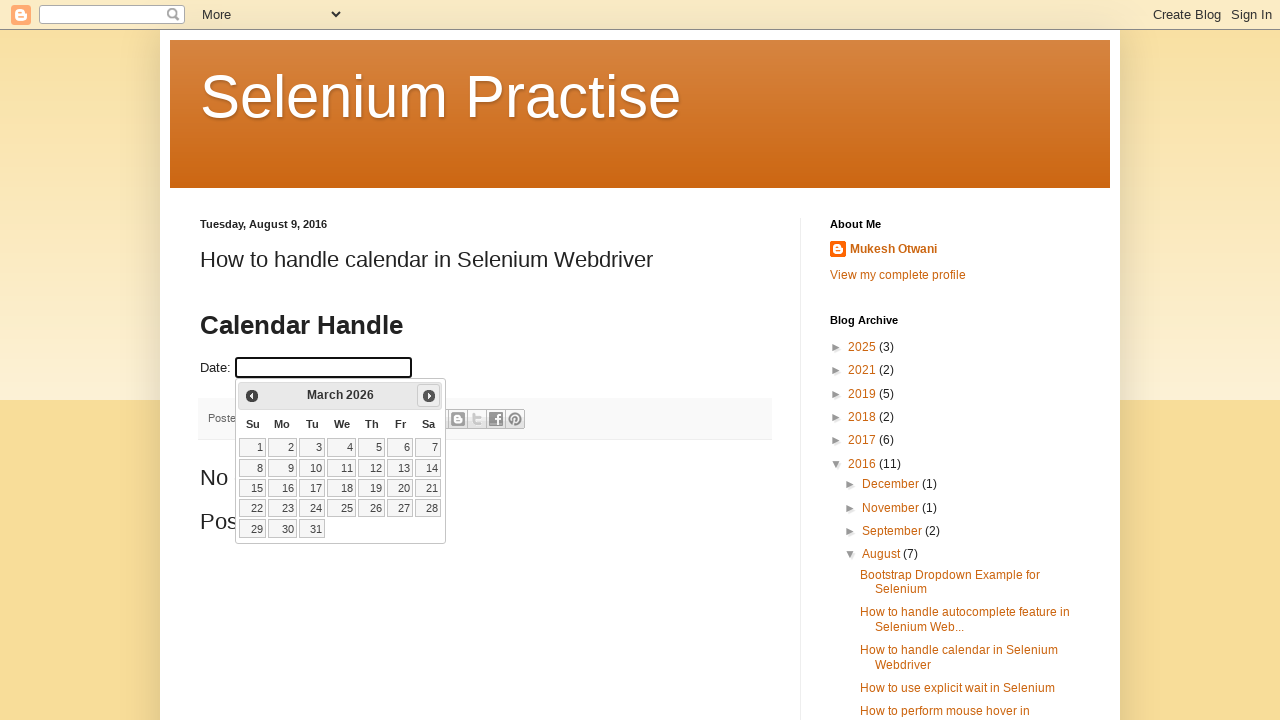

Navigated to next month (current was March) at (429, 396) on span:text('Next')
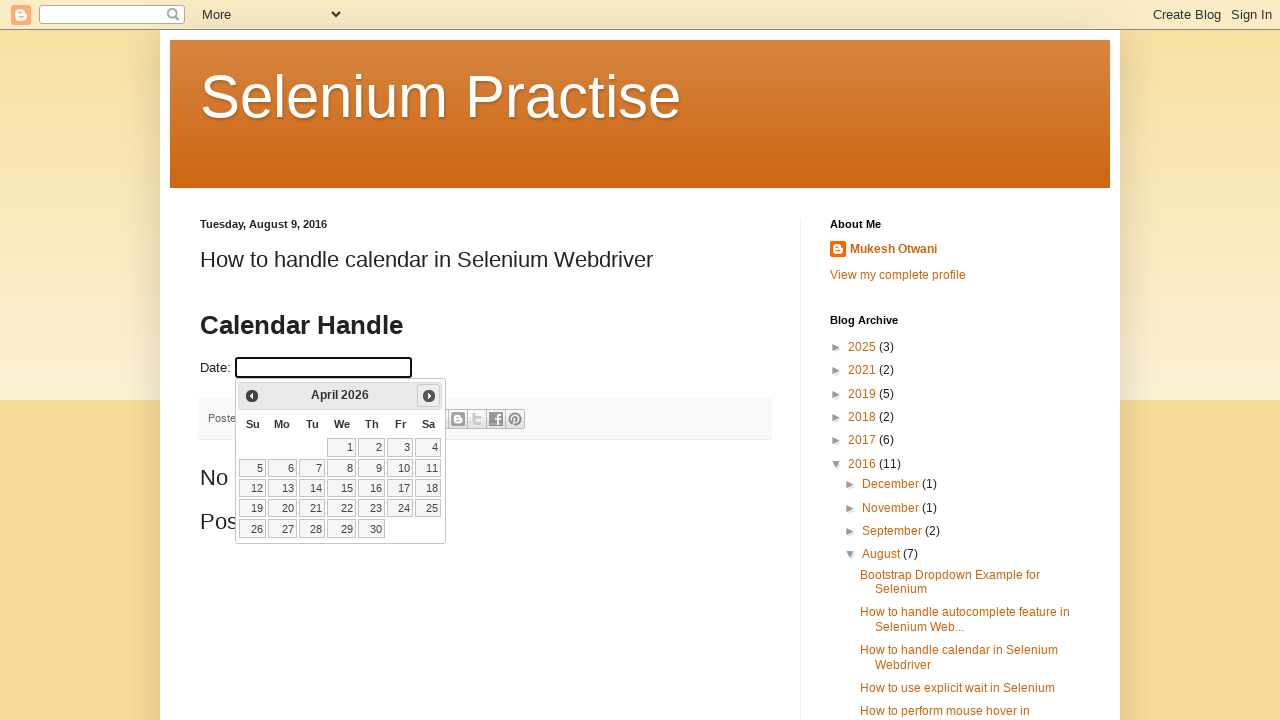

Retrieved current month text: 'April'
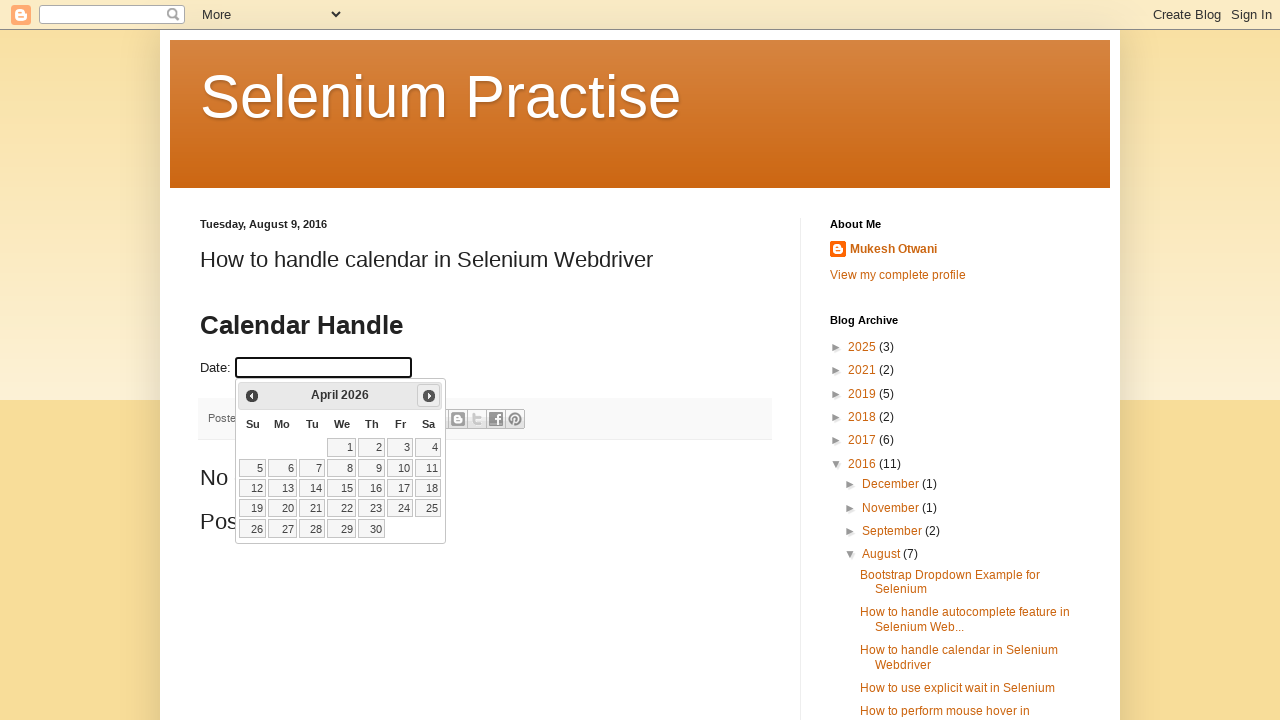

Found April and clicked on day 21 at (864, 370) on a:text('21')
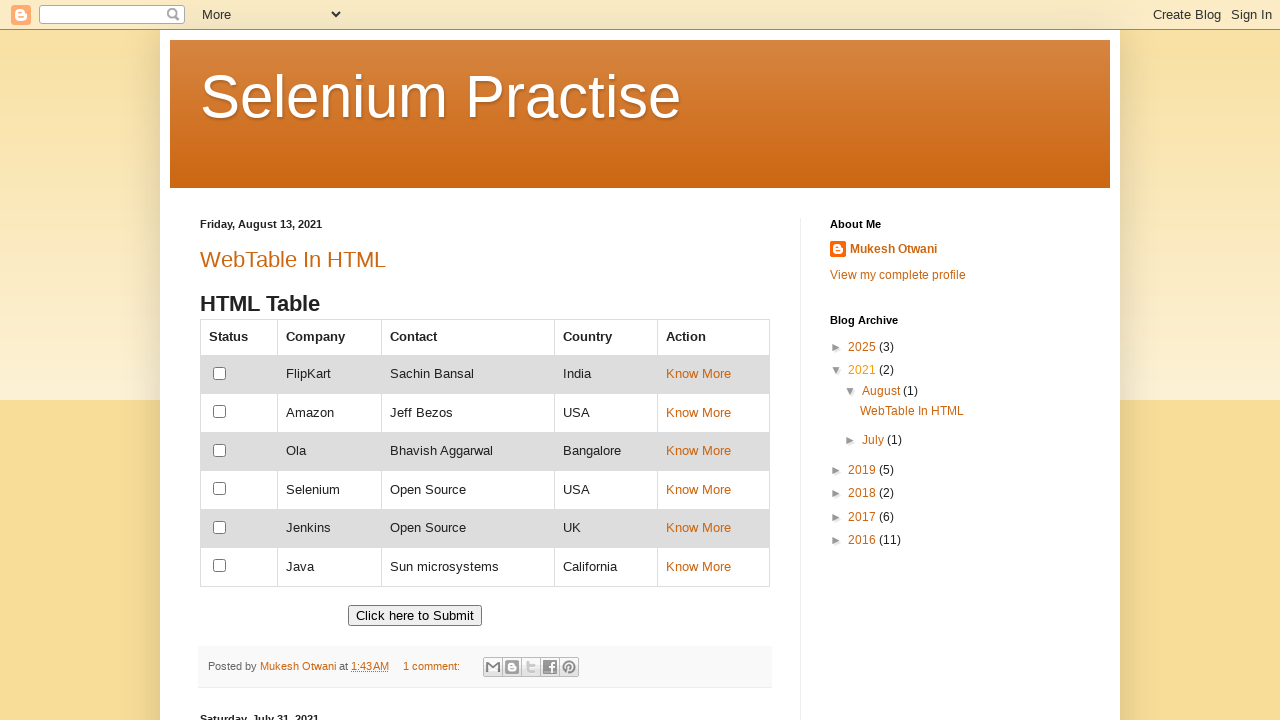

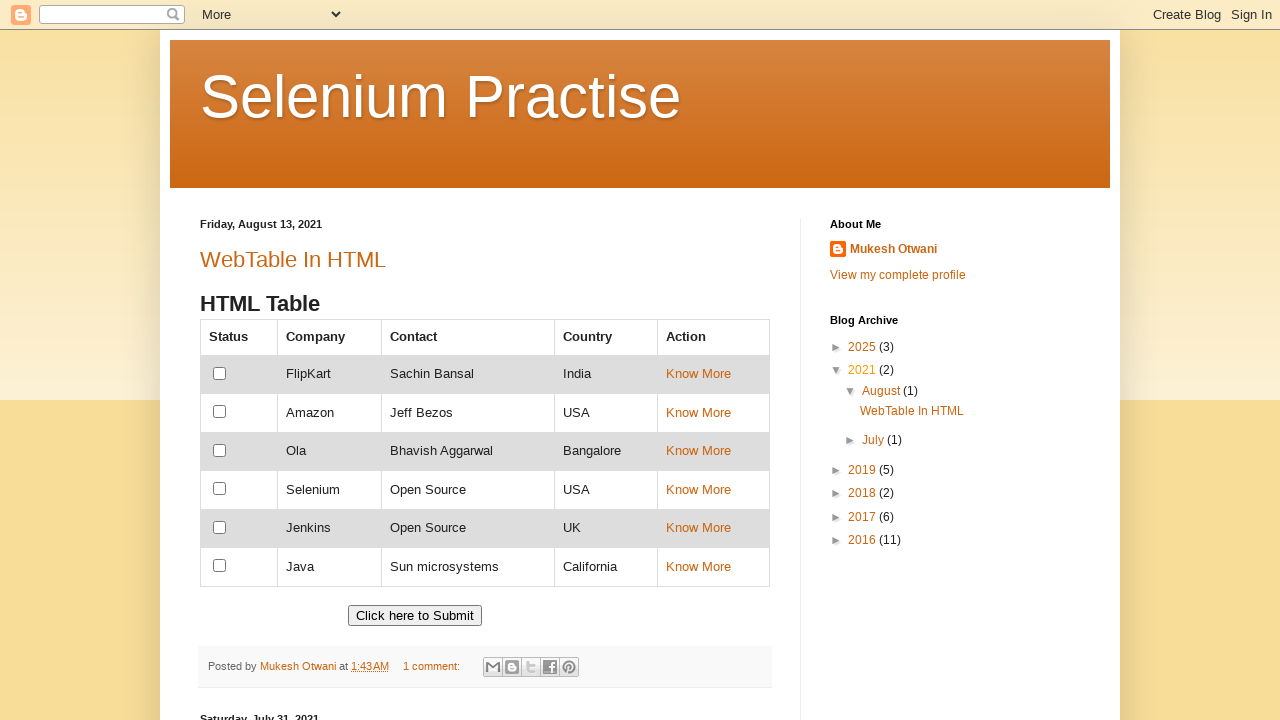